Tests dropdown functionality on OrangeHRM trial page by verifying dropdown options count, checking if specific countries are present, and selecting a country from the dropdown

Starting URL: https://www.orangehrm.com/en/30-day-free-trial

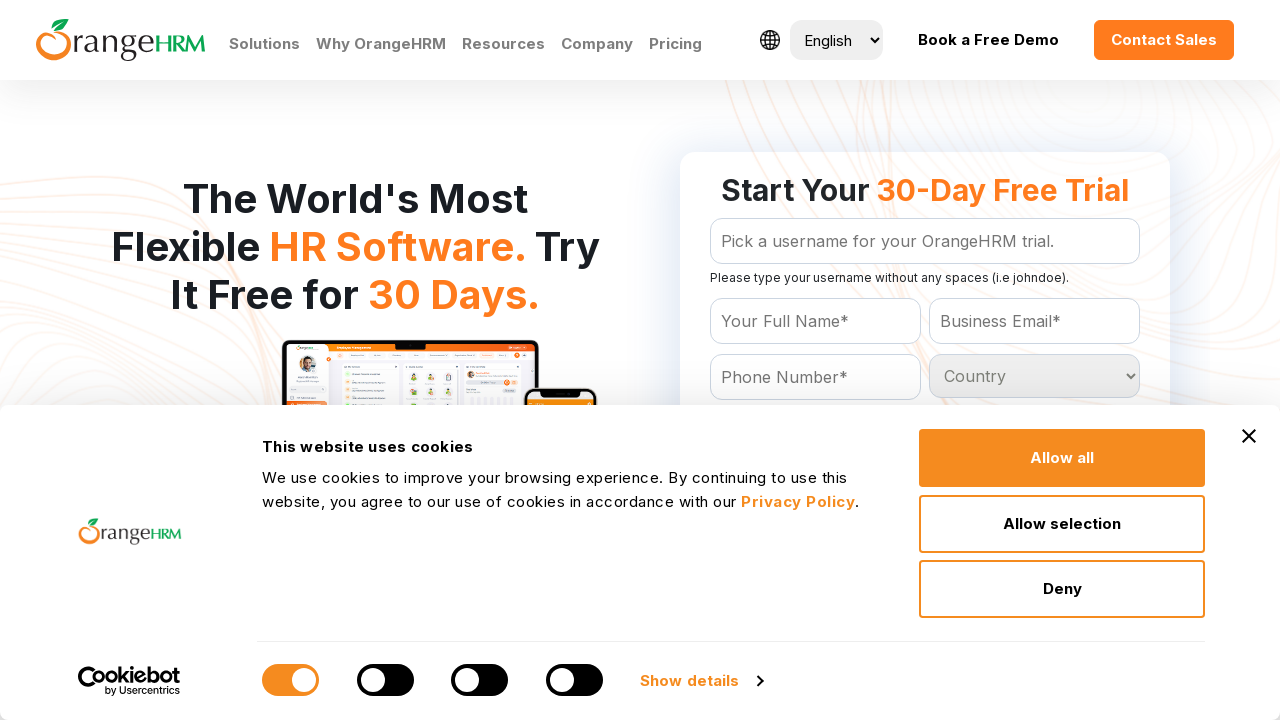

Located the country dropdown element
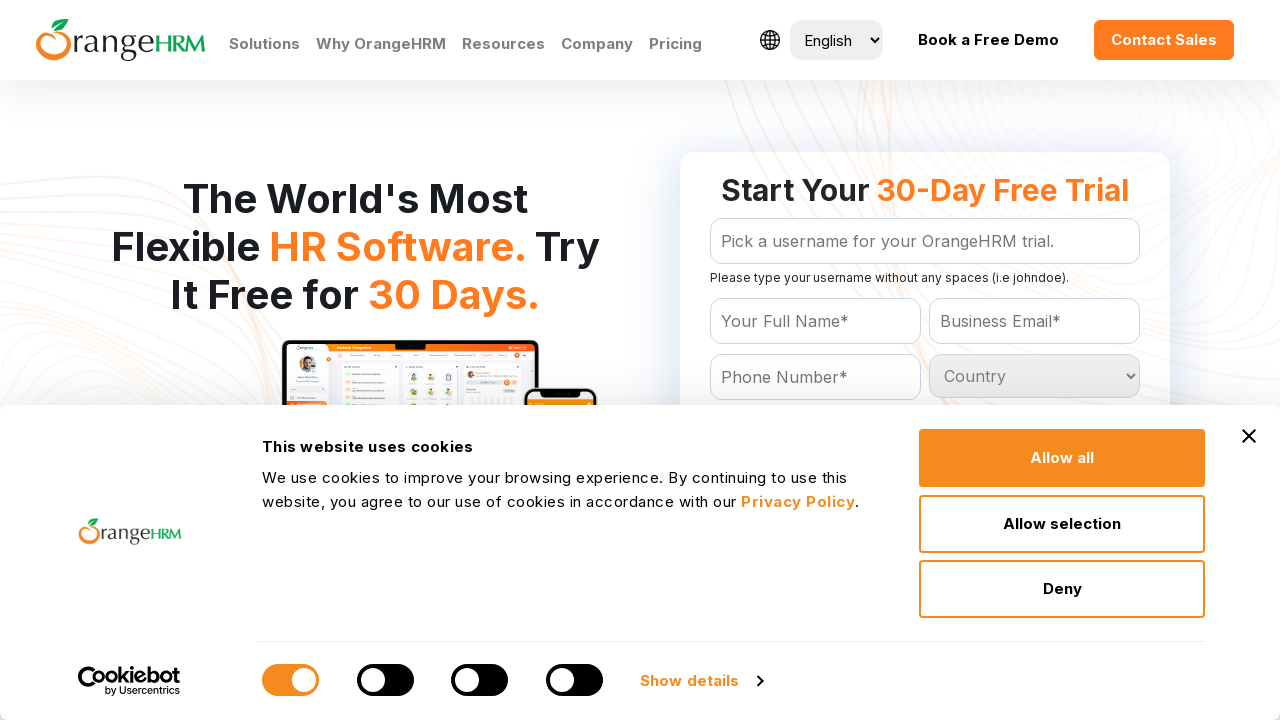

Retrieved all dropdown options
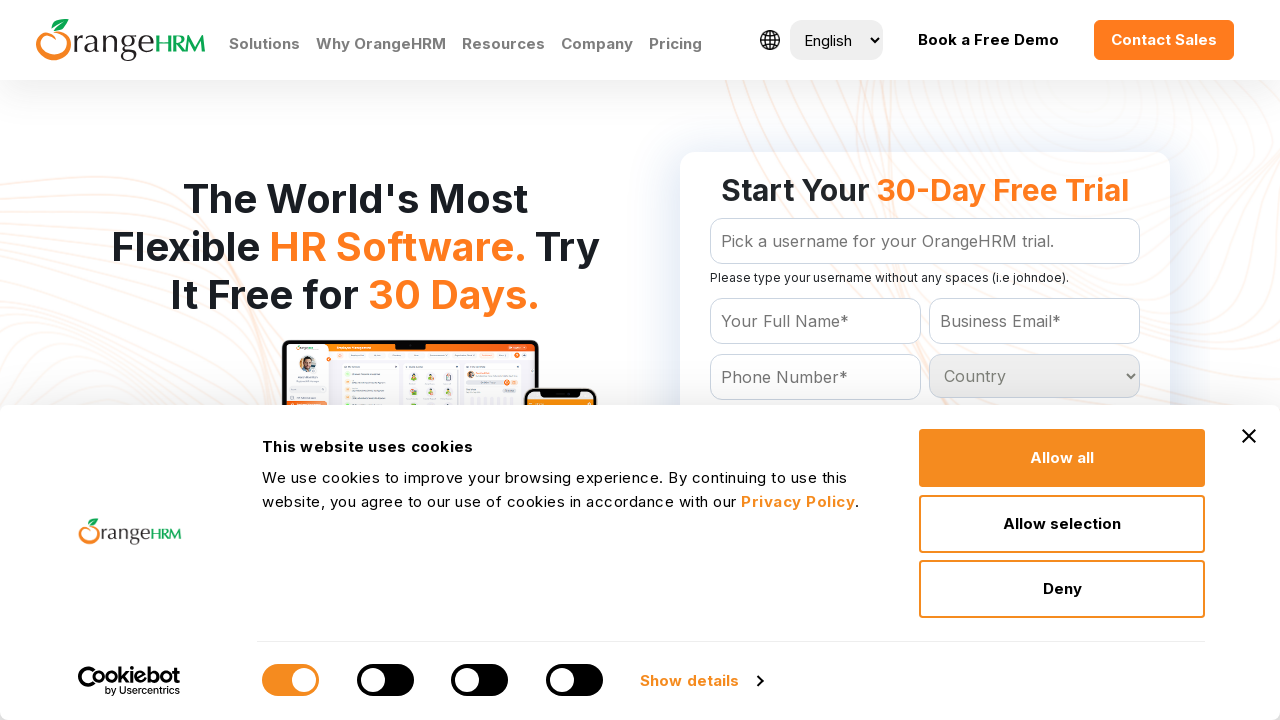

Counted dropdown options: 233 total
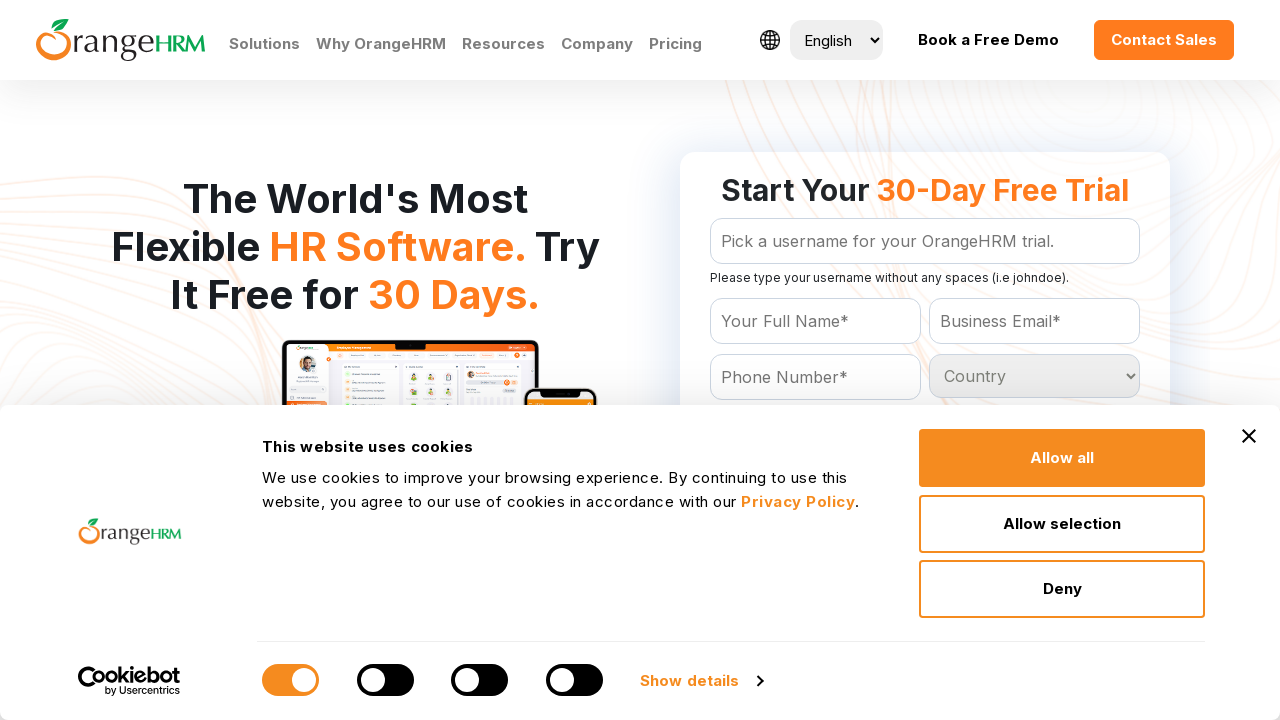

Verified dropdown contains 233 options
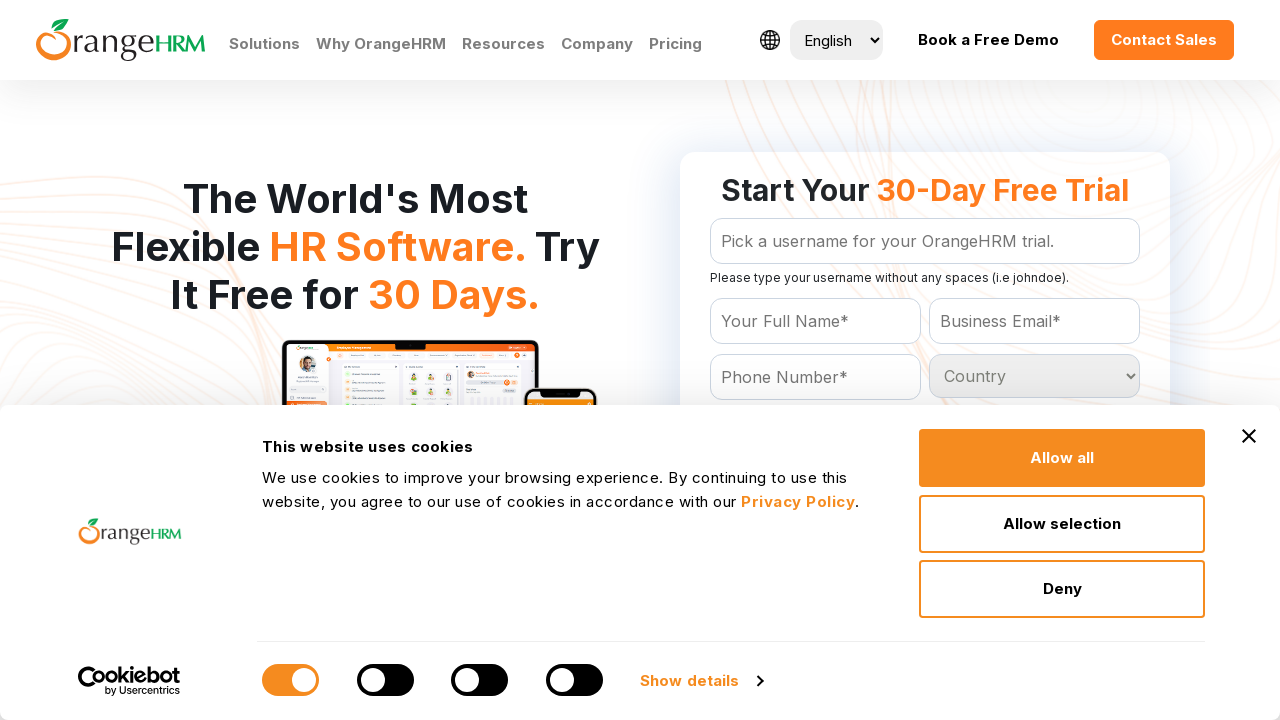

Extracted all dropdown option text values
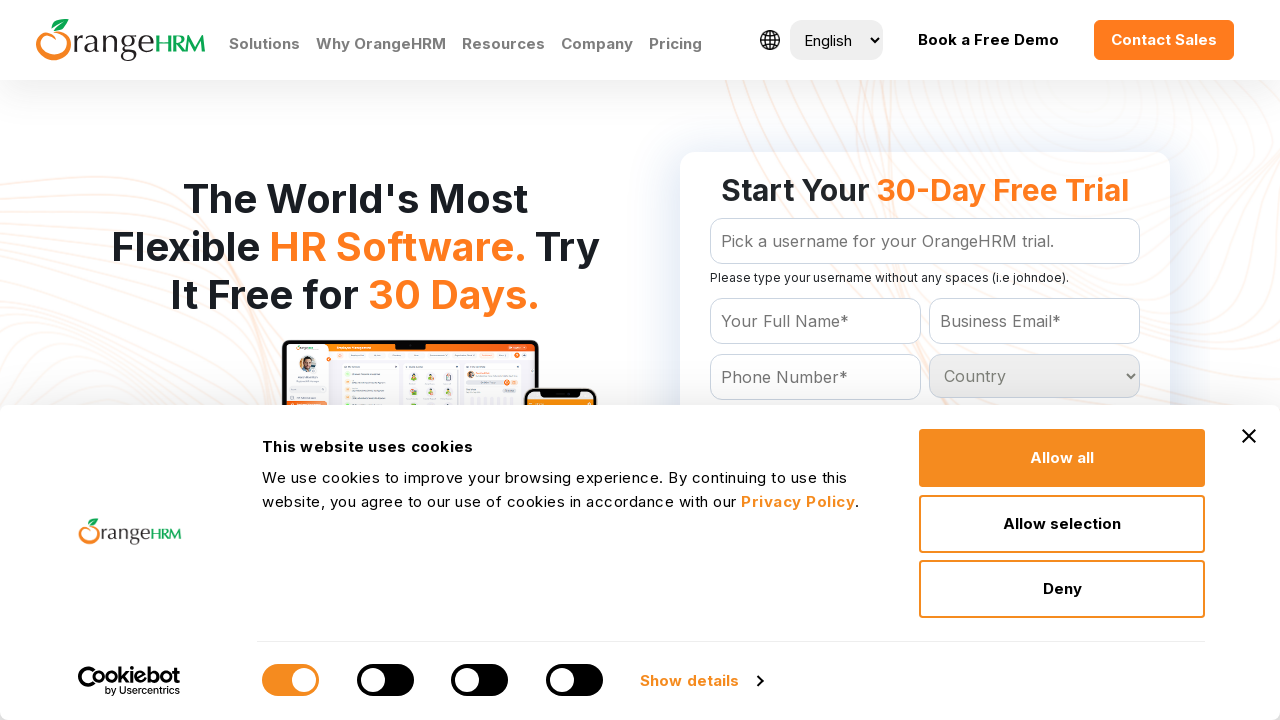

Verified India is present in the dropdown options
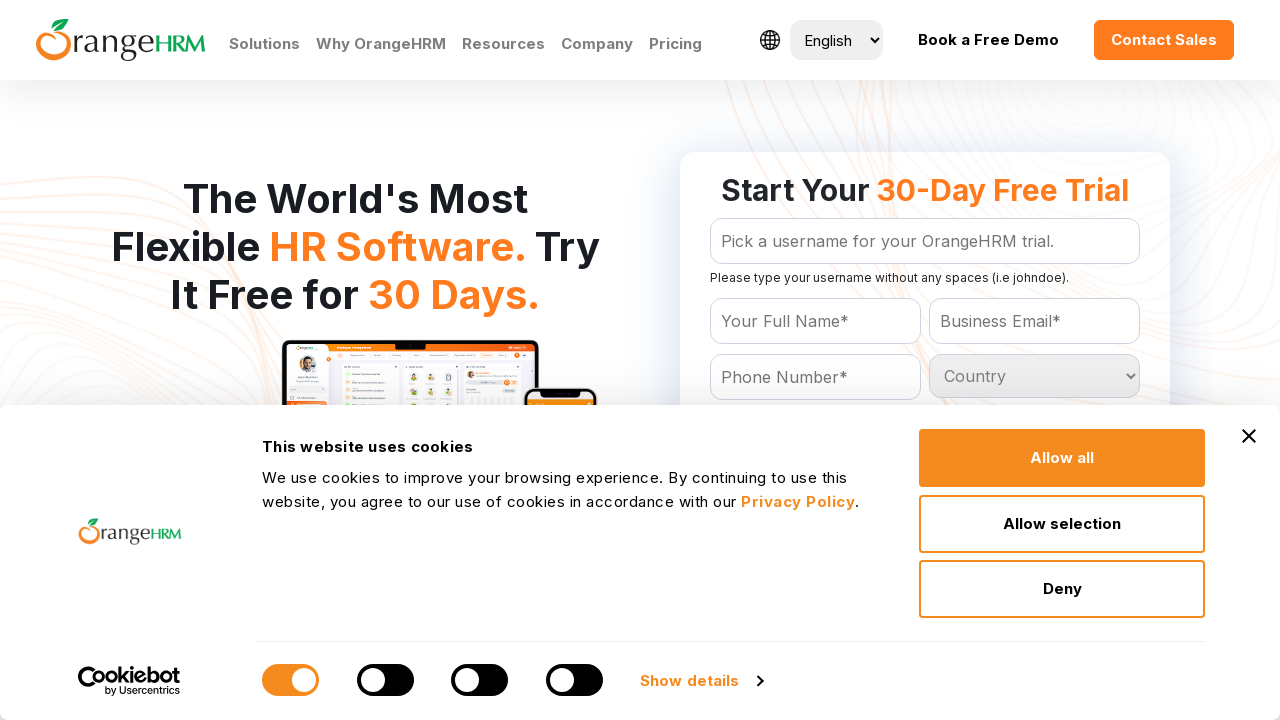

Verified all extracted countries (India, Brazil, Argentina) are present in the dropdown
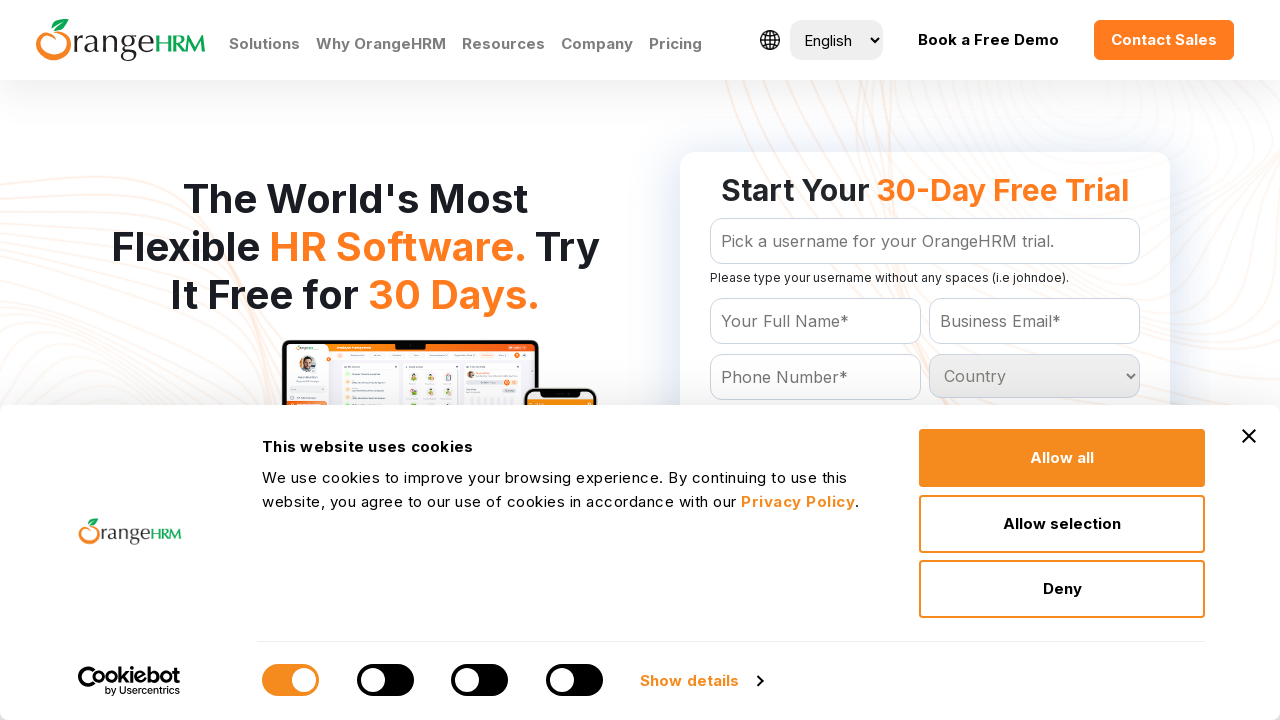

Selected 'North Korea' from the country dropdown on #Form_getForm_Country
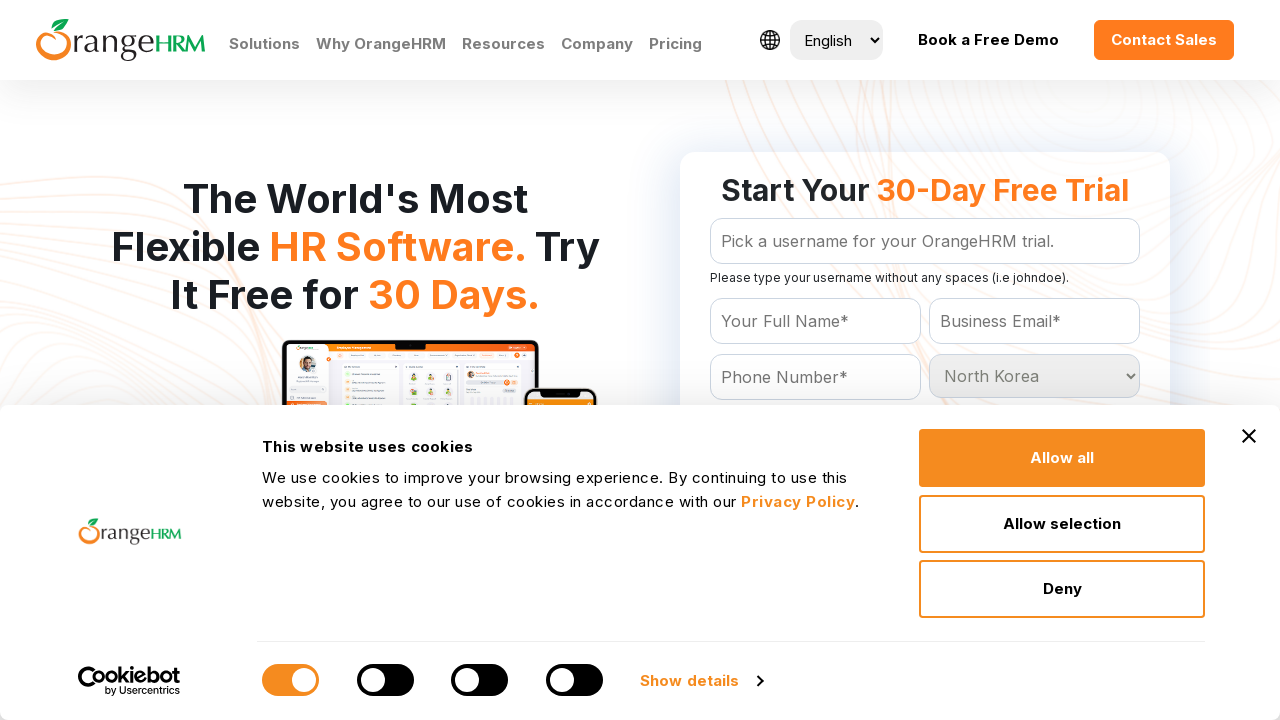

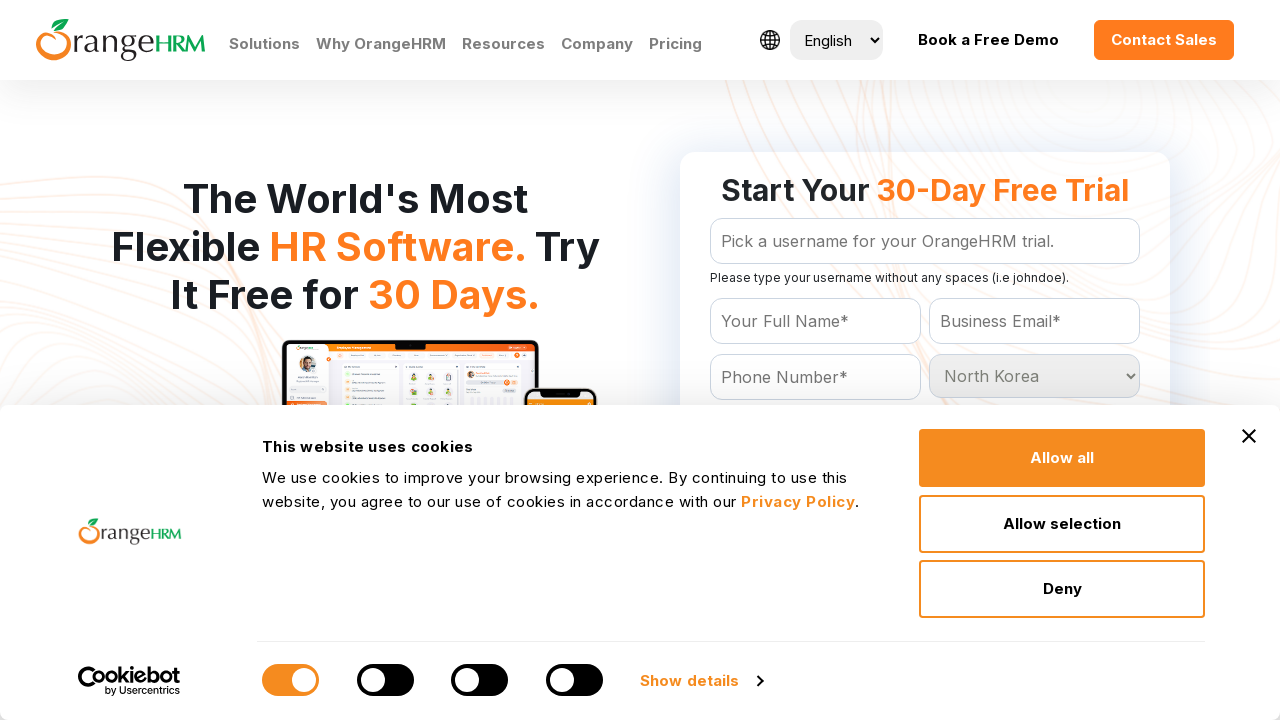